Tests scrolling functionality and validates table sum calculation by scrolling both the page and a table element, then summing values in a column and comparing with displayed total

Starting URL: https://rahulshettyacademy.com/AutomationPractice/

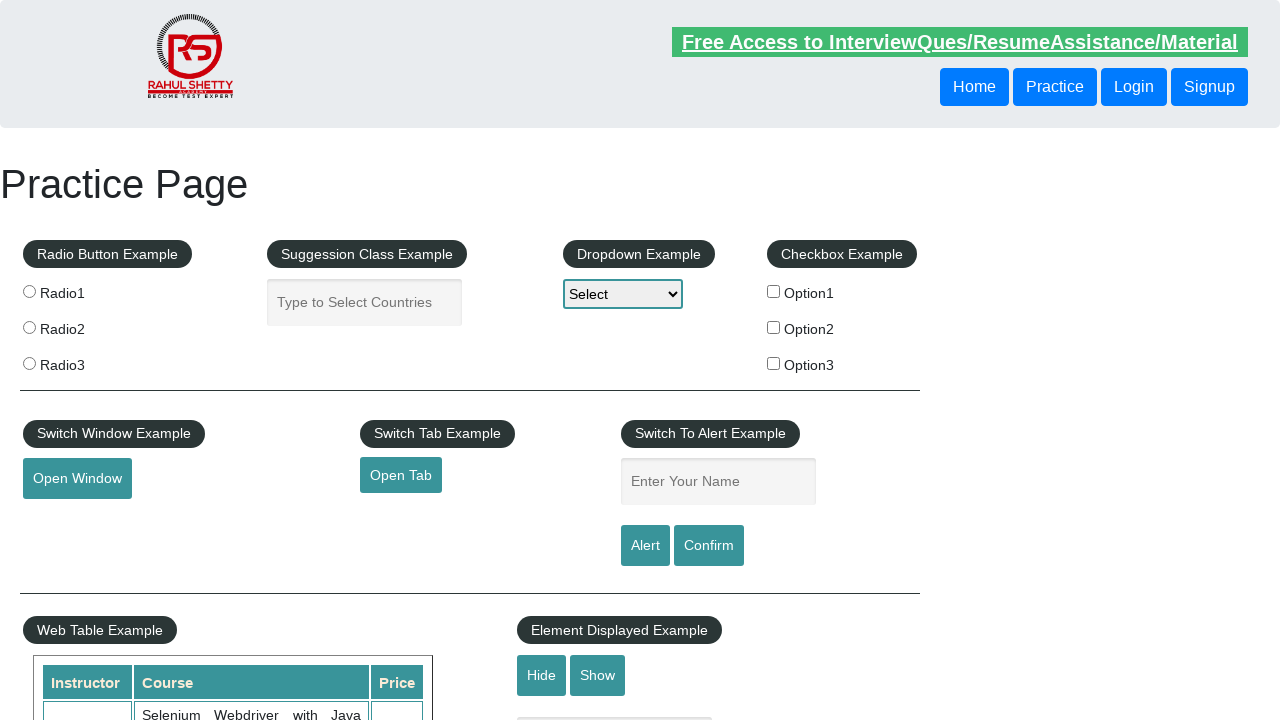

Scrolled page down by 350 pixels
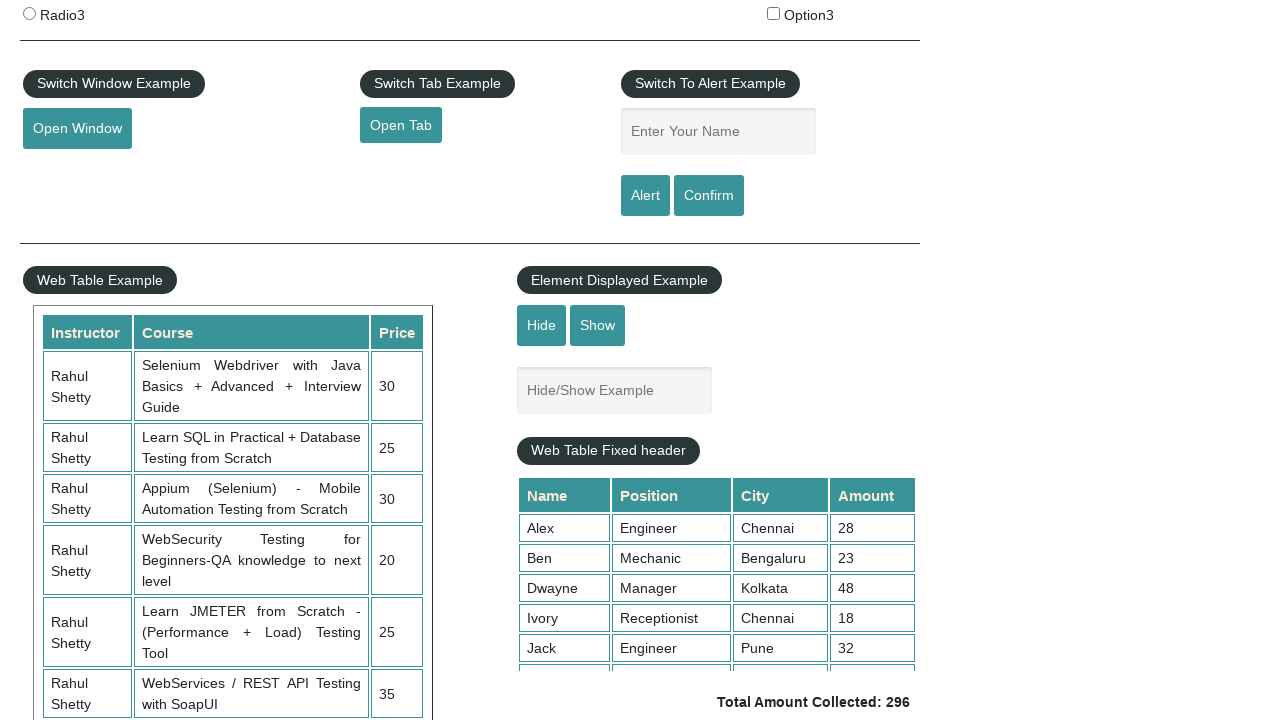

Scrolled table element down to 3000px
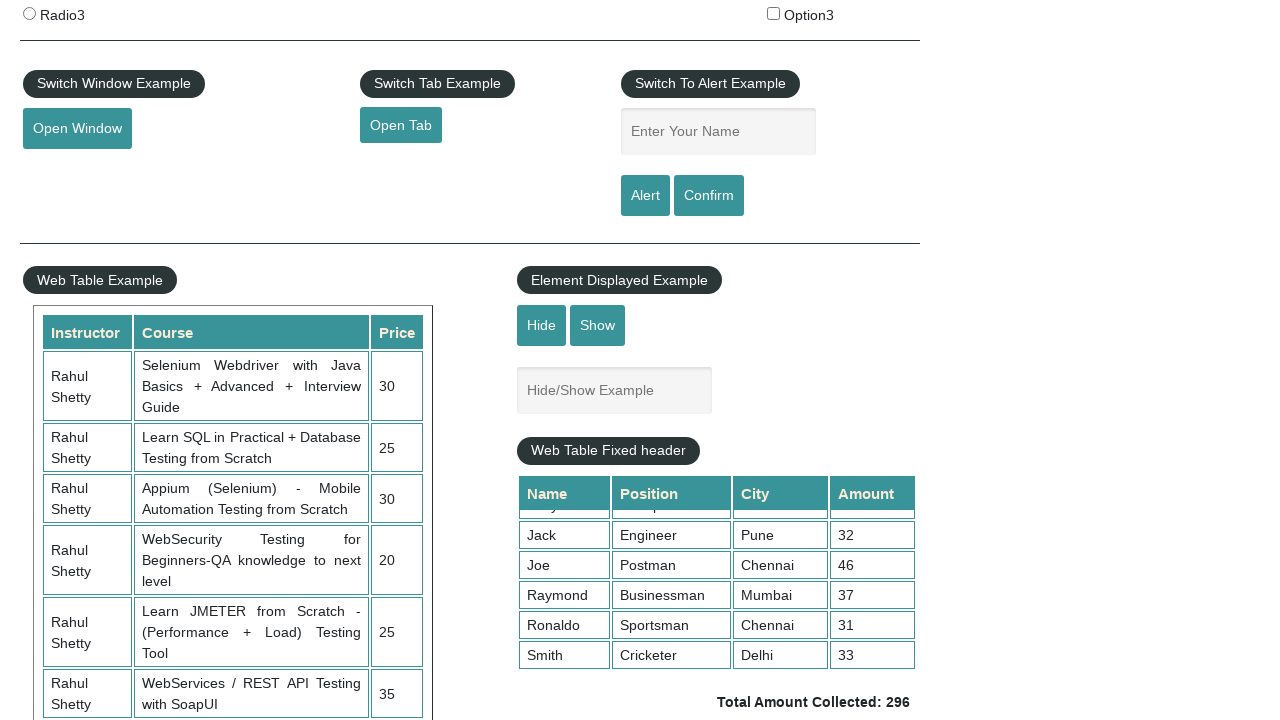

Retrieved all values from 4th column of table
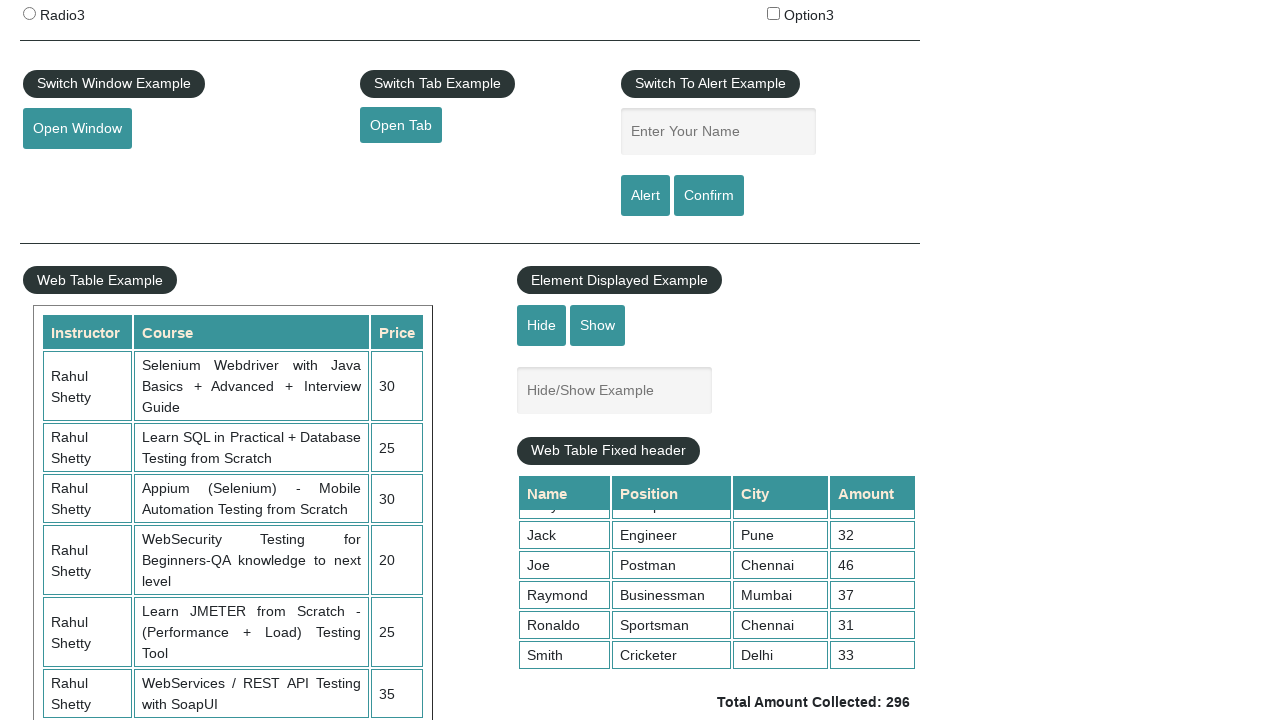

Calculated sum of column values: 296
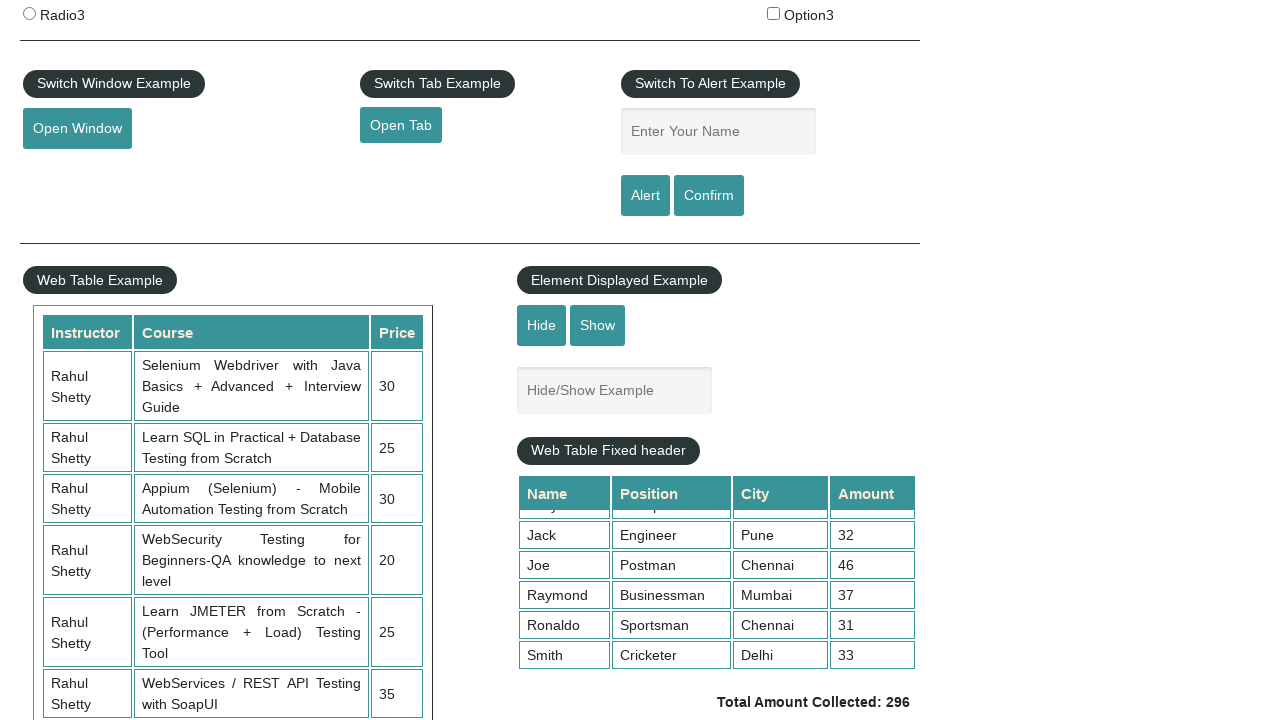

Retrieved displayed total amount text
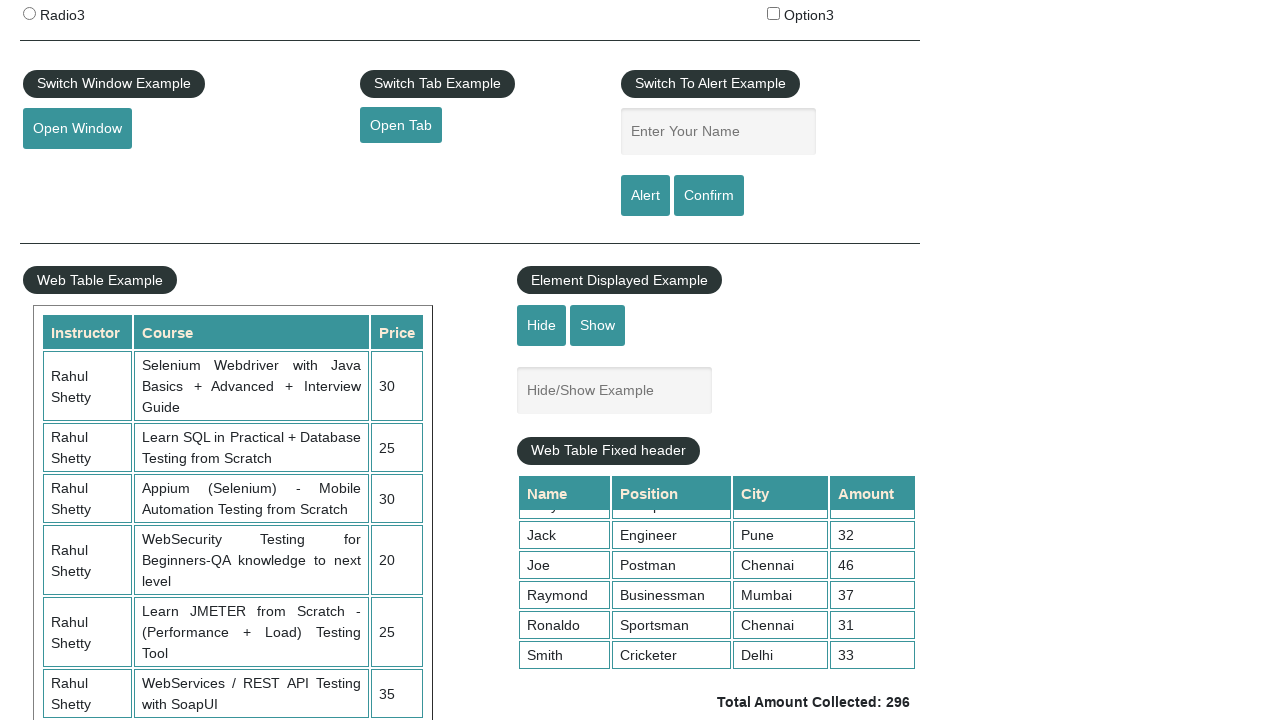

Parsed total amount from text: 296
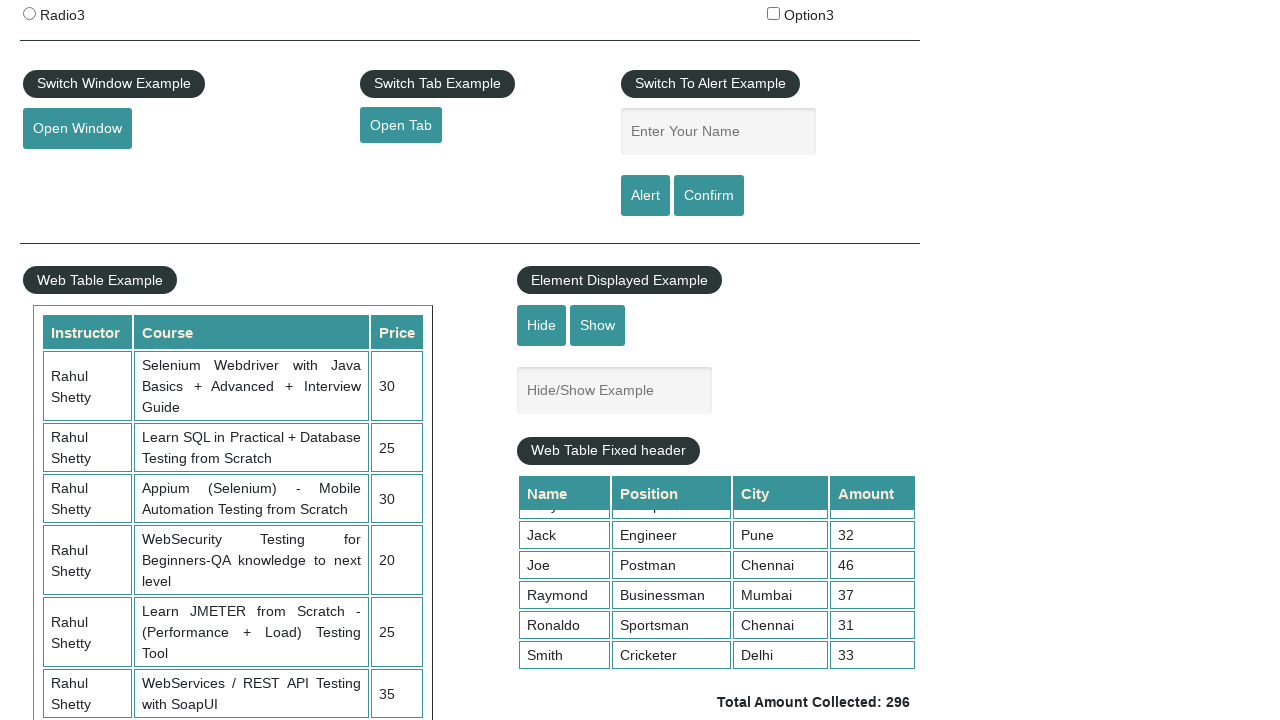

Verified sum calculation: 296 equals displayed total 296
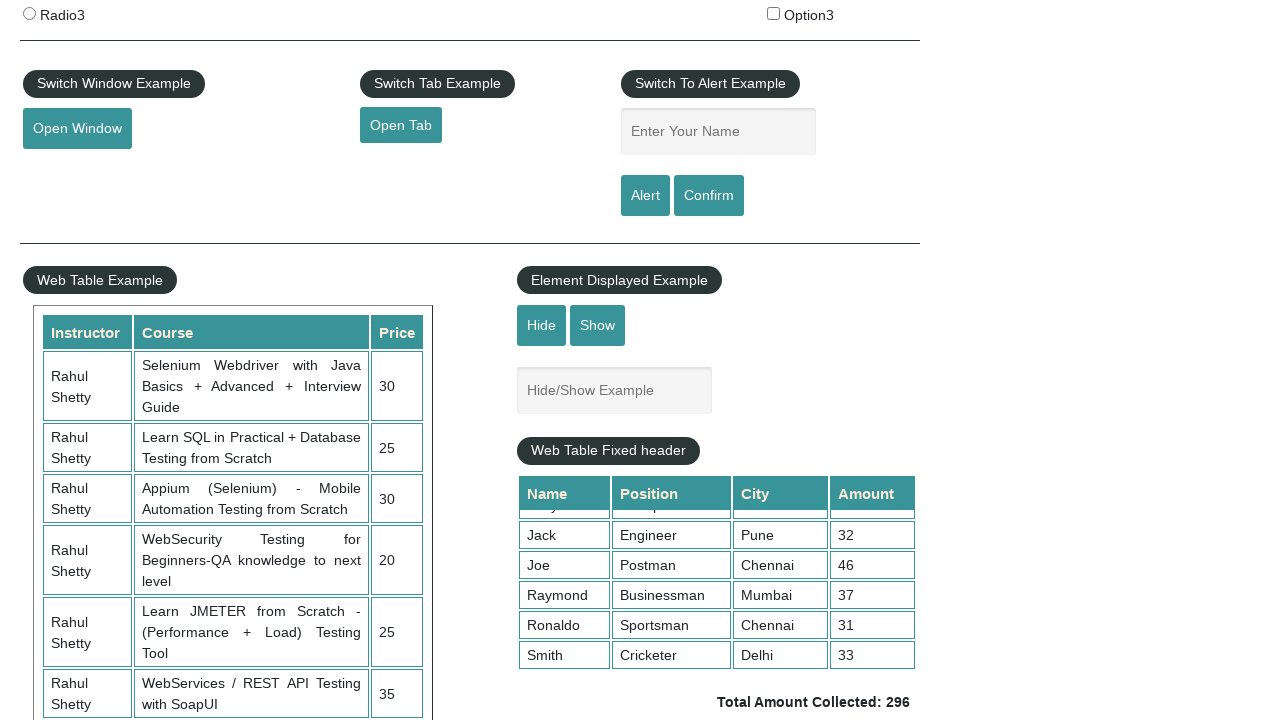

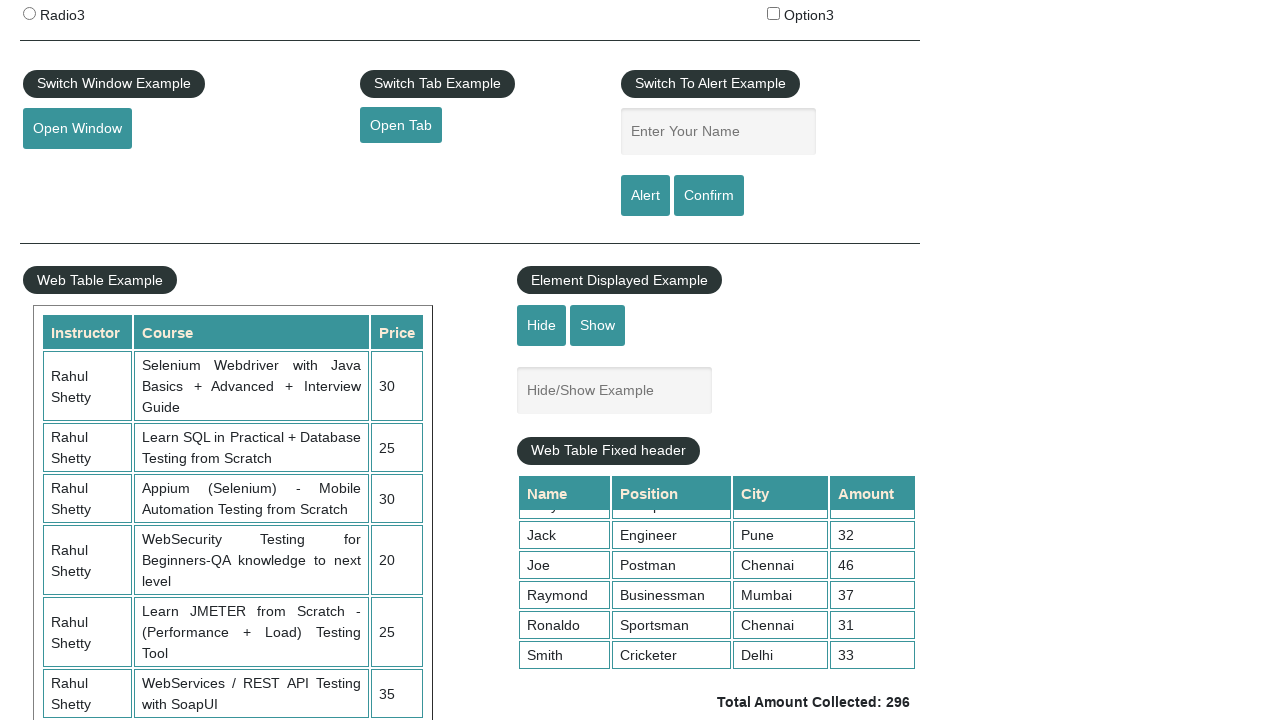